Tests adding multiple specific products (Carrot, Brocolli, Cucumber, Potato) to the shopping cart by finding them in the product list and clicking their add buttons

Starting URL: https://rahulshettyacademy.com/seleniumPractise

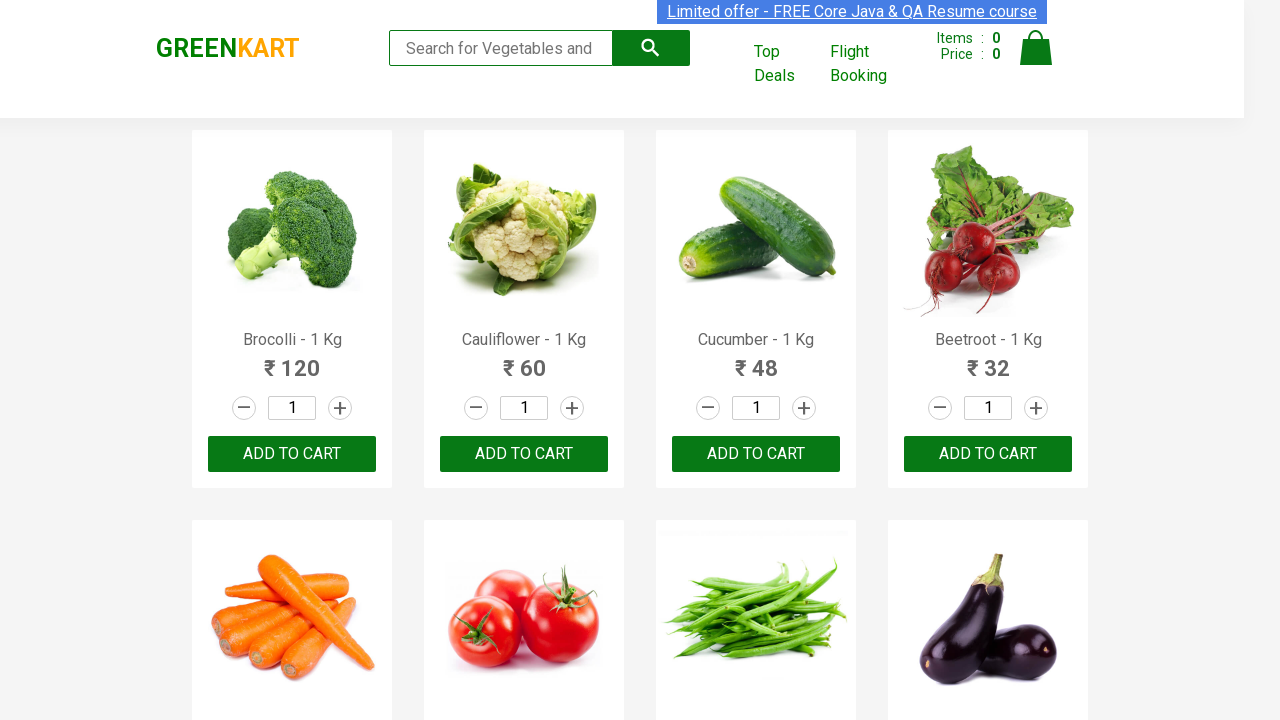

Waited for product list to load
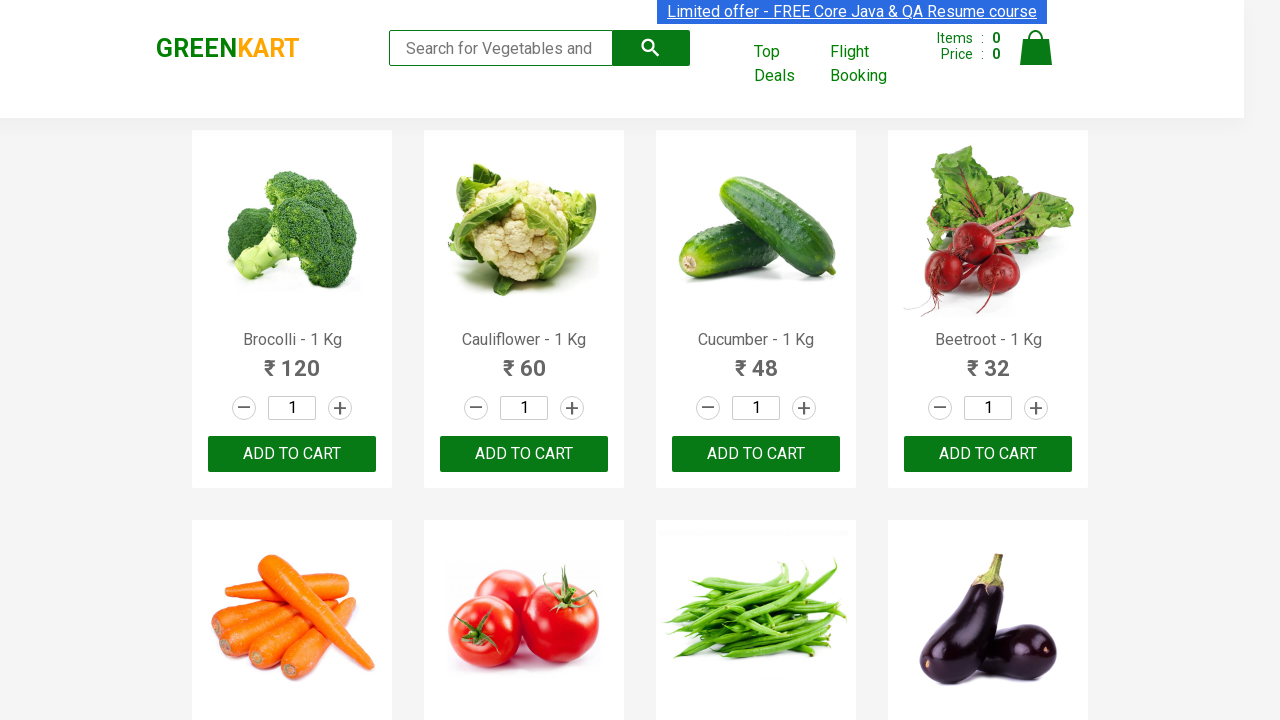

Retrieved all product elements from the page
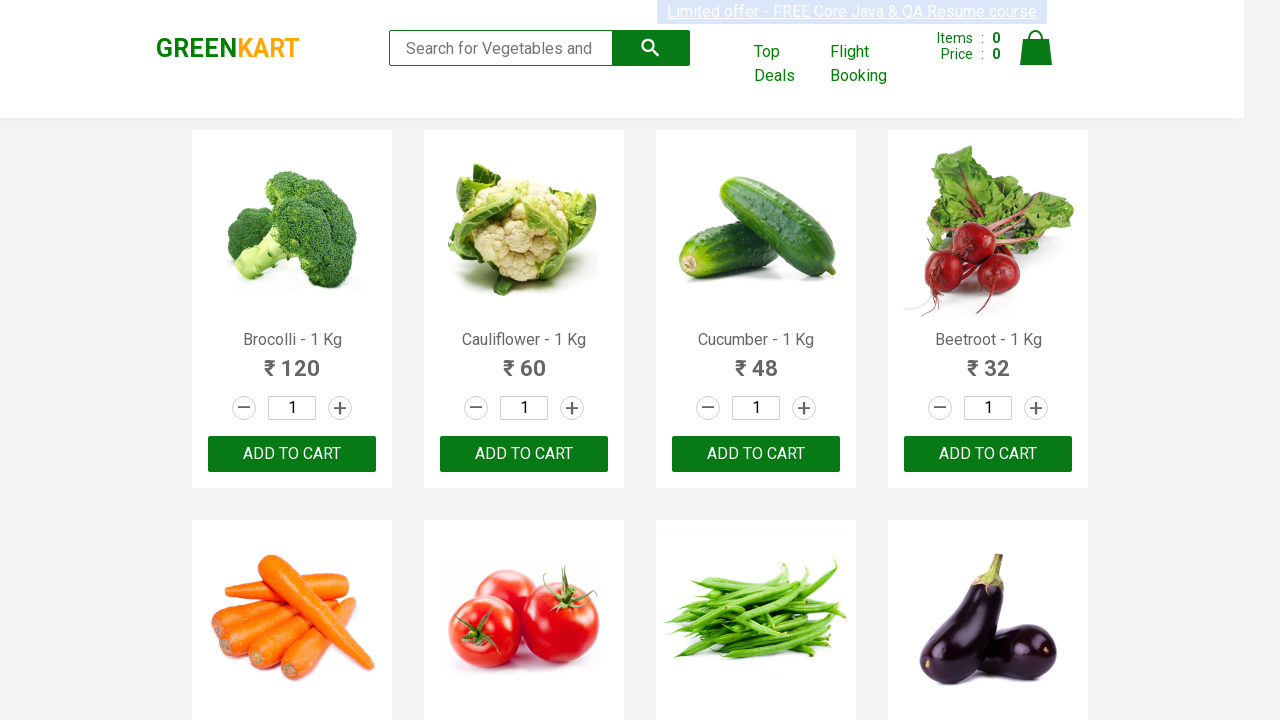

Clicked add to cart button for Brocolli at (292, 454) on div.product-action >> nth=0
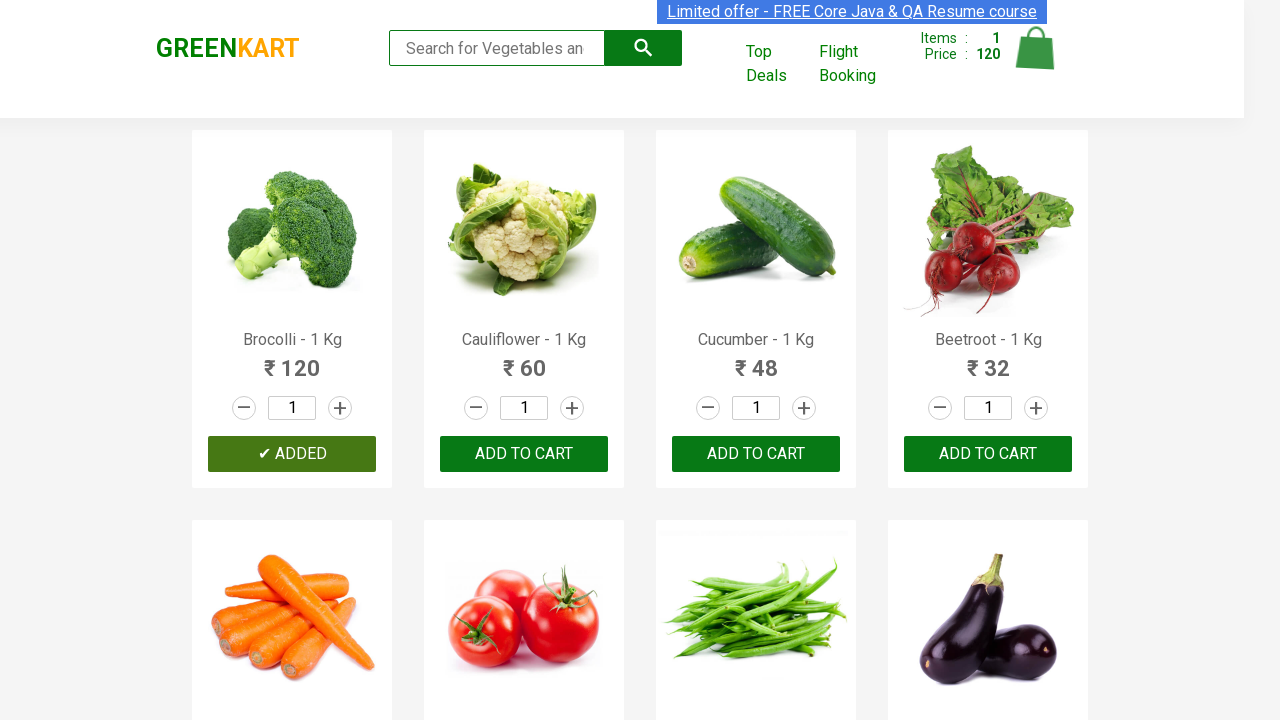

Clicked add to cart button for Cucumber at (756, 454) on div.product-action >> nth=2
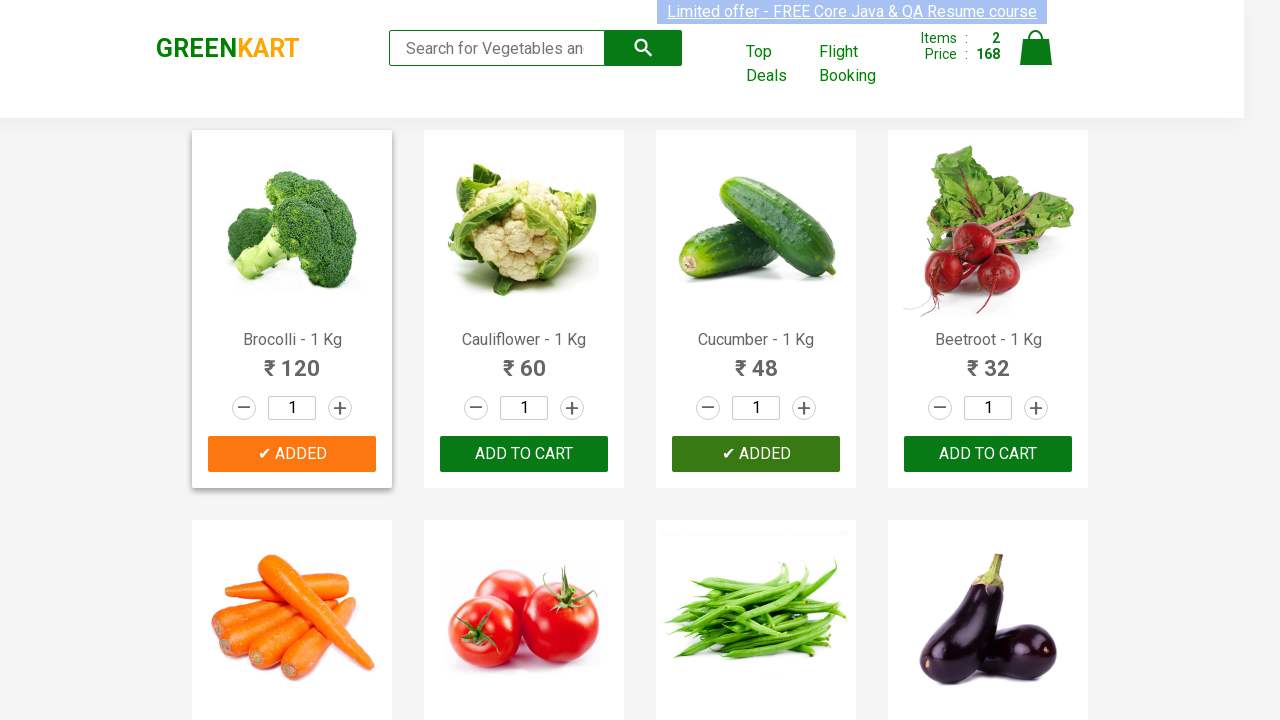

Clicked add to cart button for Carrot at (292, 360) on div.product-action >> nth=4
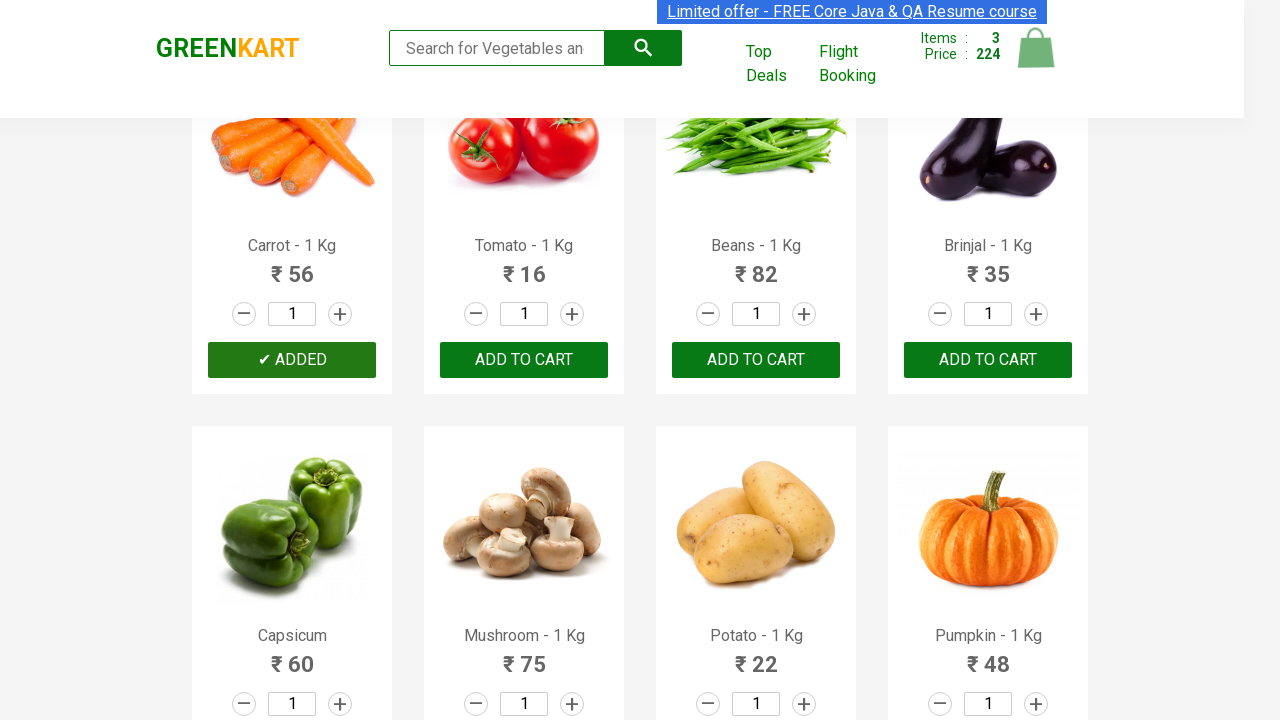

Clicked add to cart button for Potato at (756, 686) on div.product-action >> nth=10
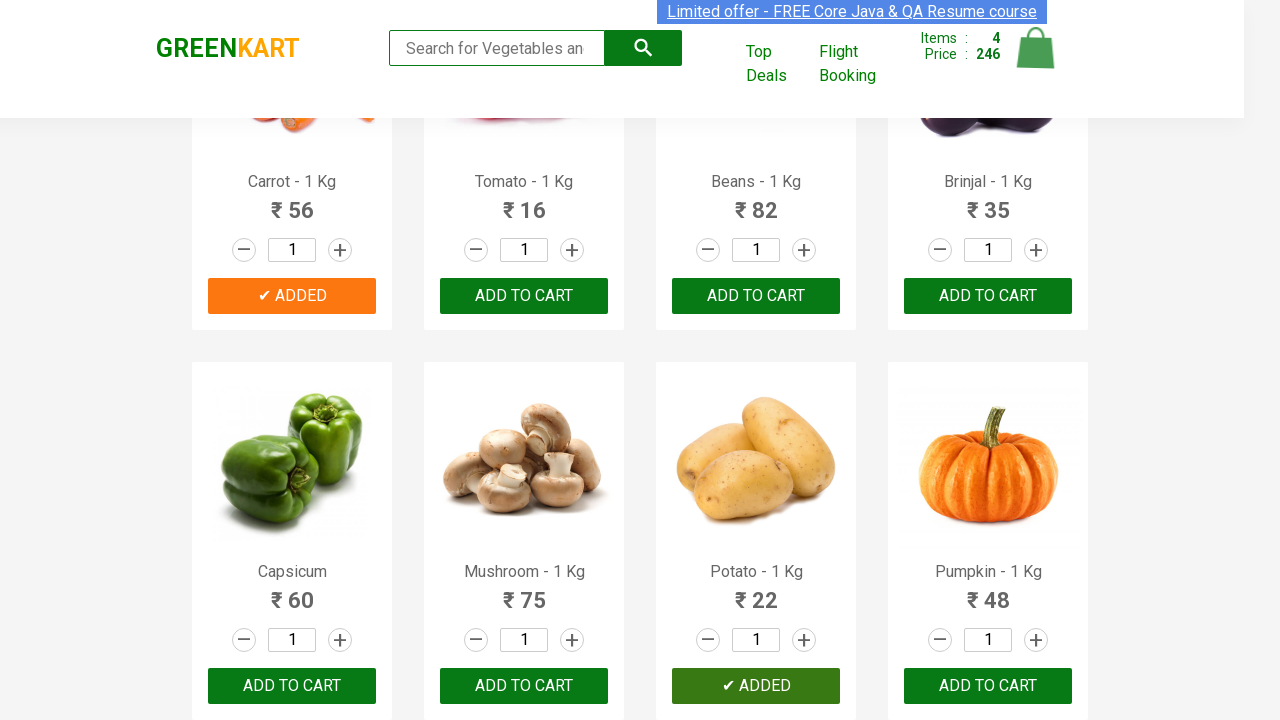

All 4 products (Carrot, Brocolli, Cucumber, Potato) have been added to cart
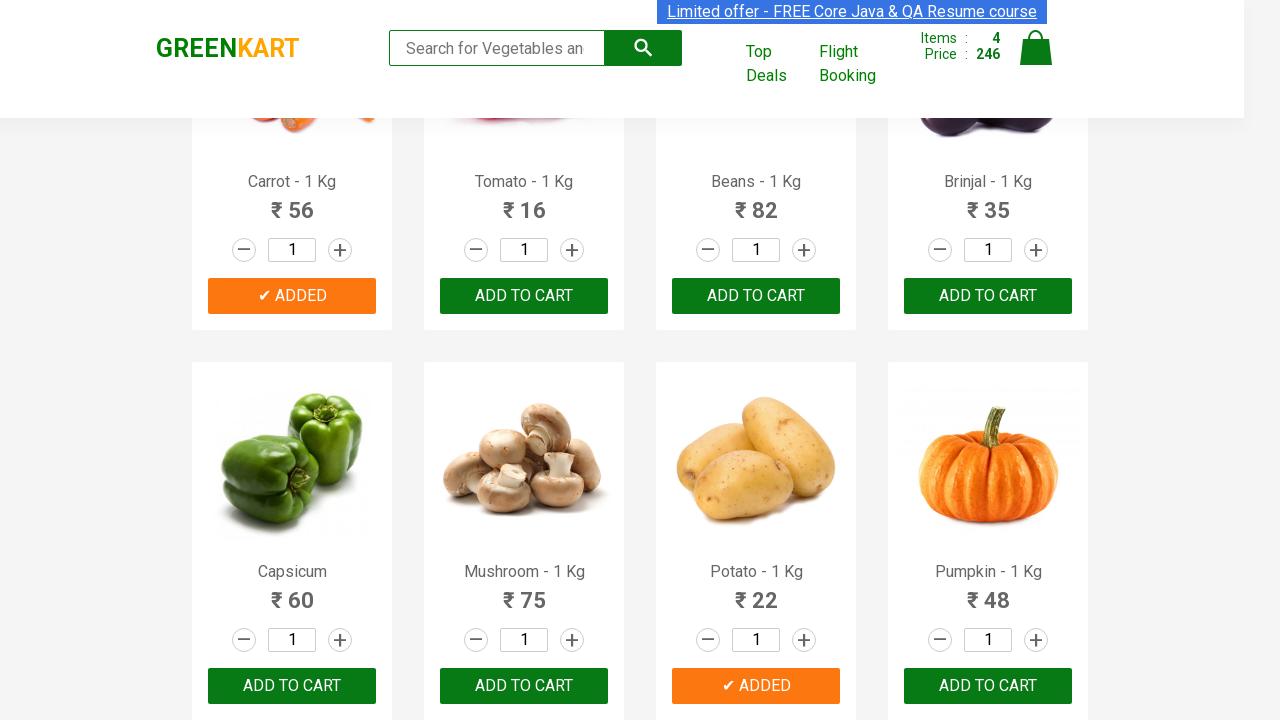

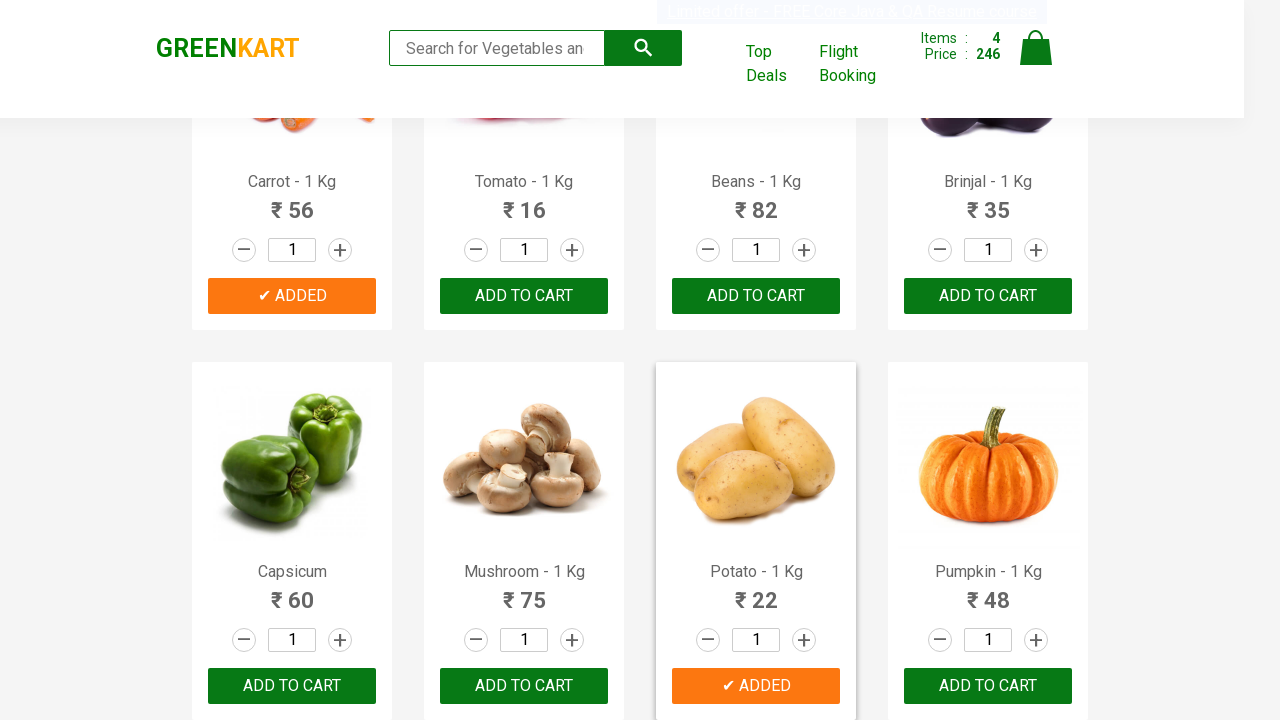